Verifies that the login page header displays the expected text "Log in to ZeroBank"

Starting URL: http://zero.webappsecurity.com/login.html

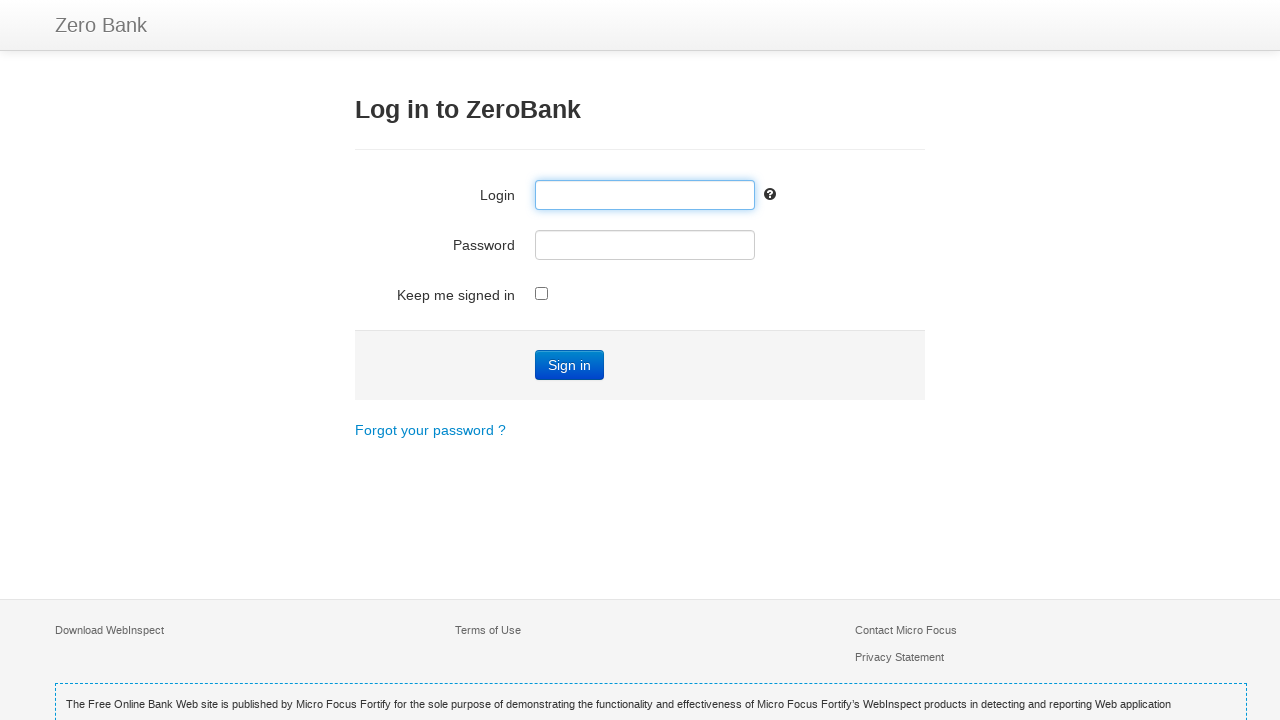

Navigated to ZeroBank login page
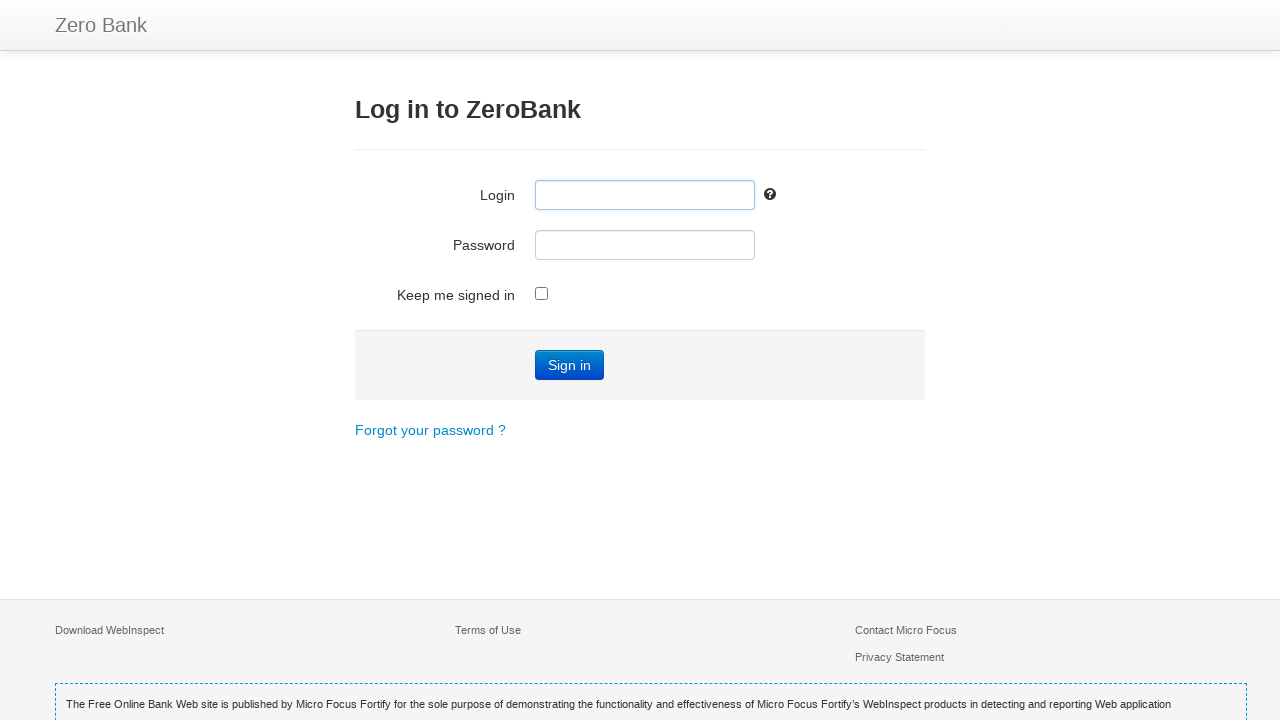

Located h3 header element
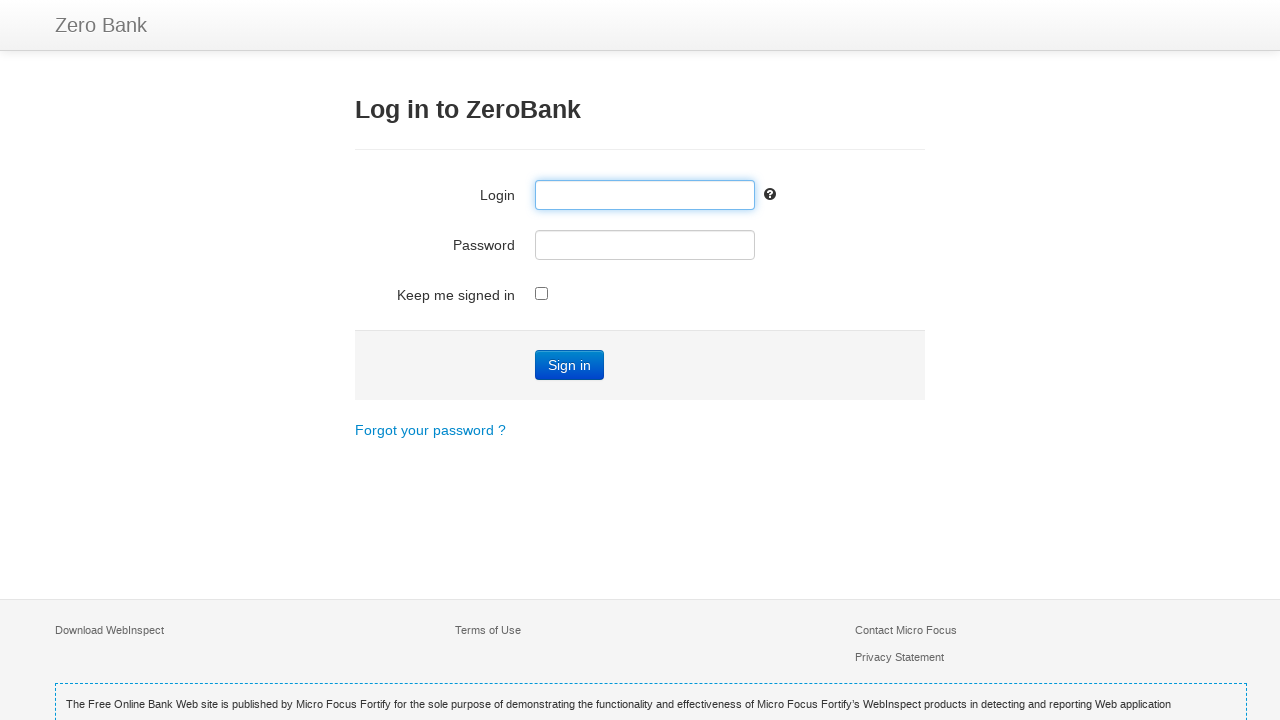

Retrieved header text: 'Log in to ZeroBank'
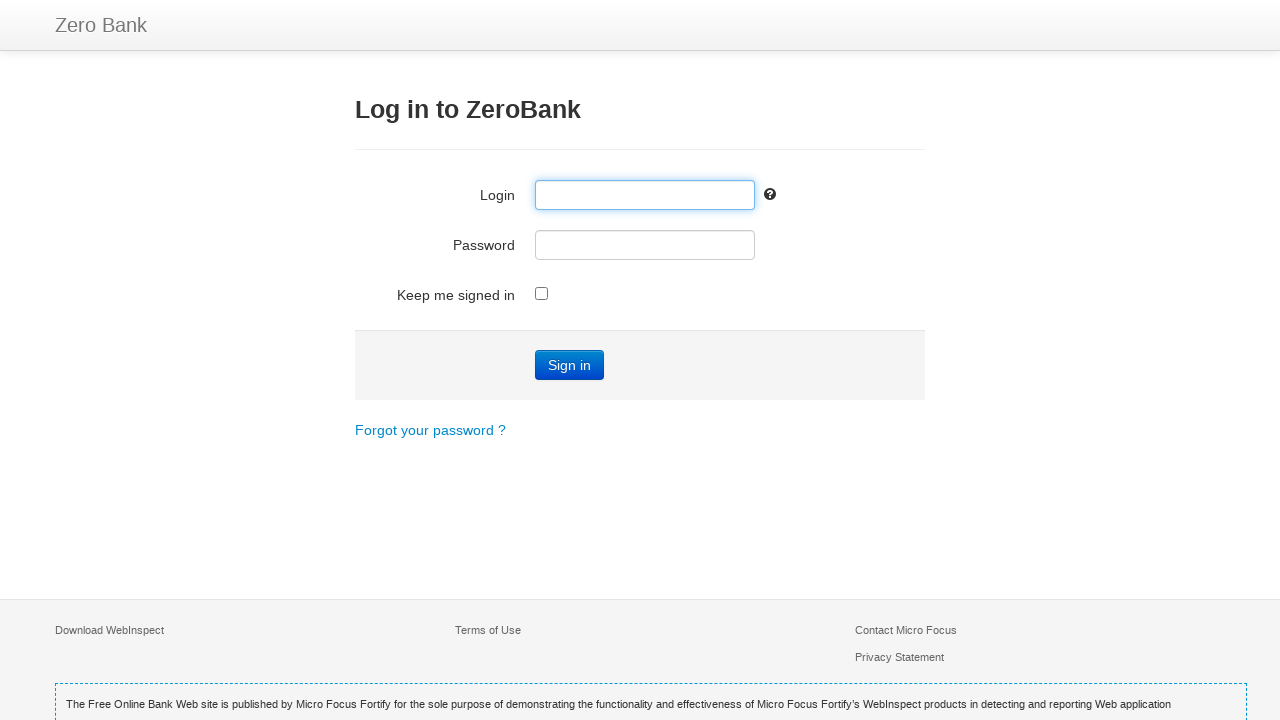

Verified header text matches expected value 'Log in to ZeroBank'
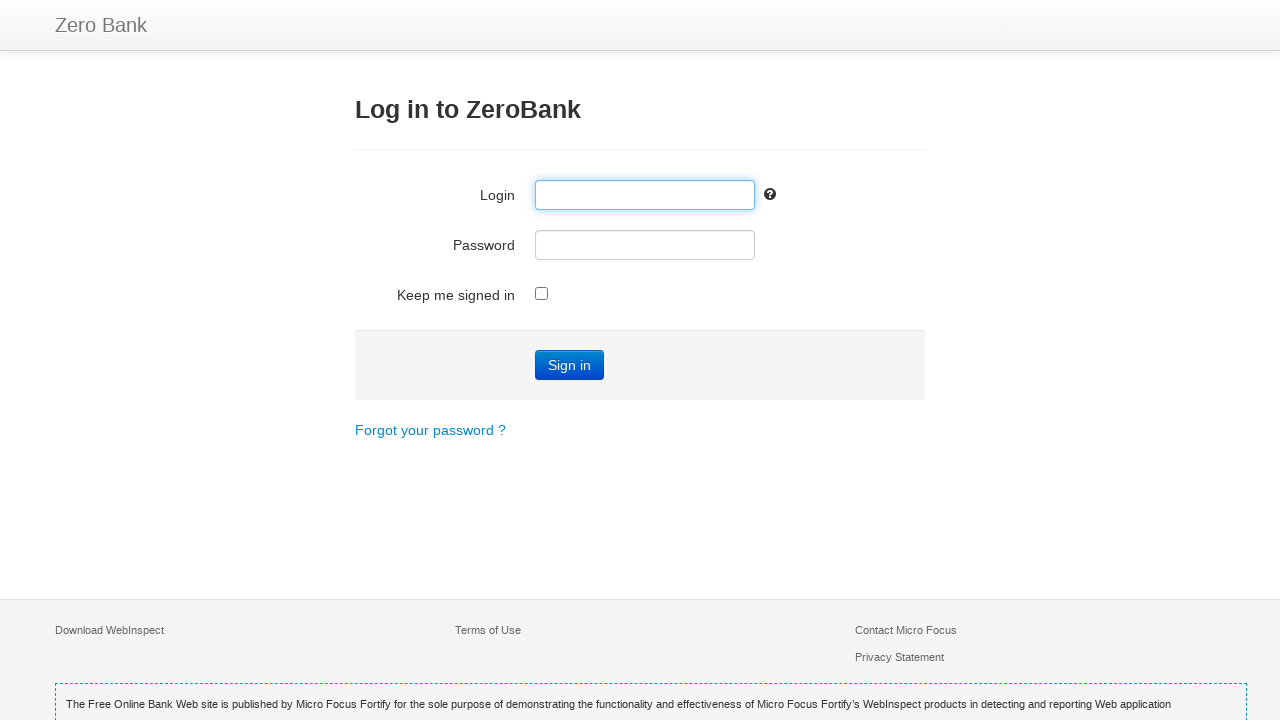

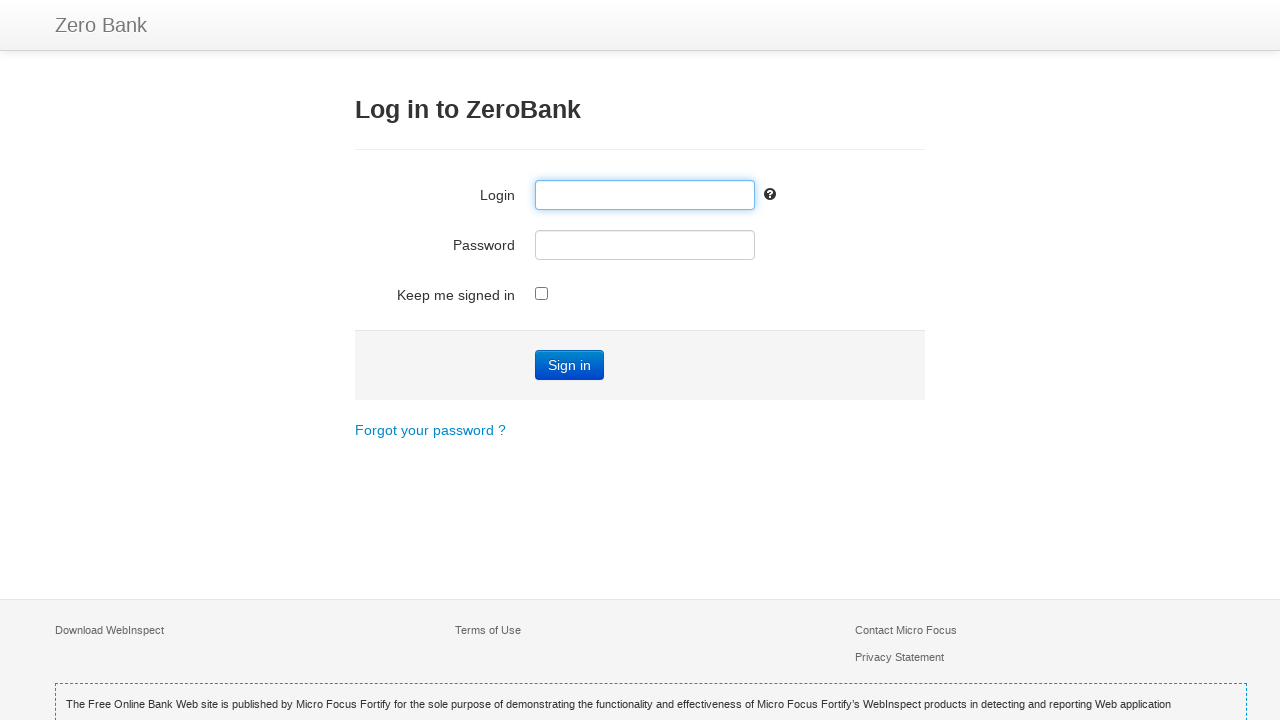